Selects an option from a dropdown by index and verifies the selection state changes.

Starting URL: http://the-internet.herokuapp.com/dropdown

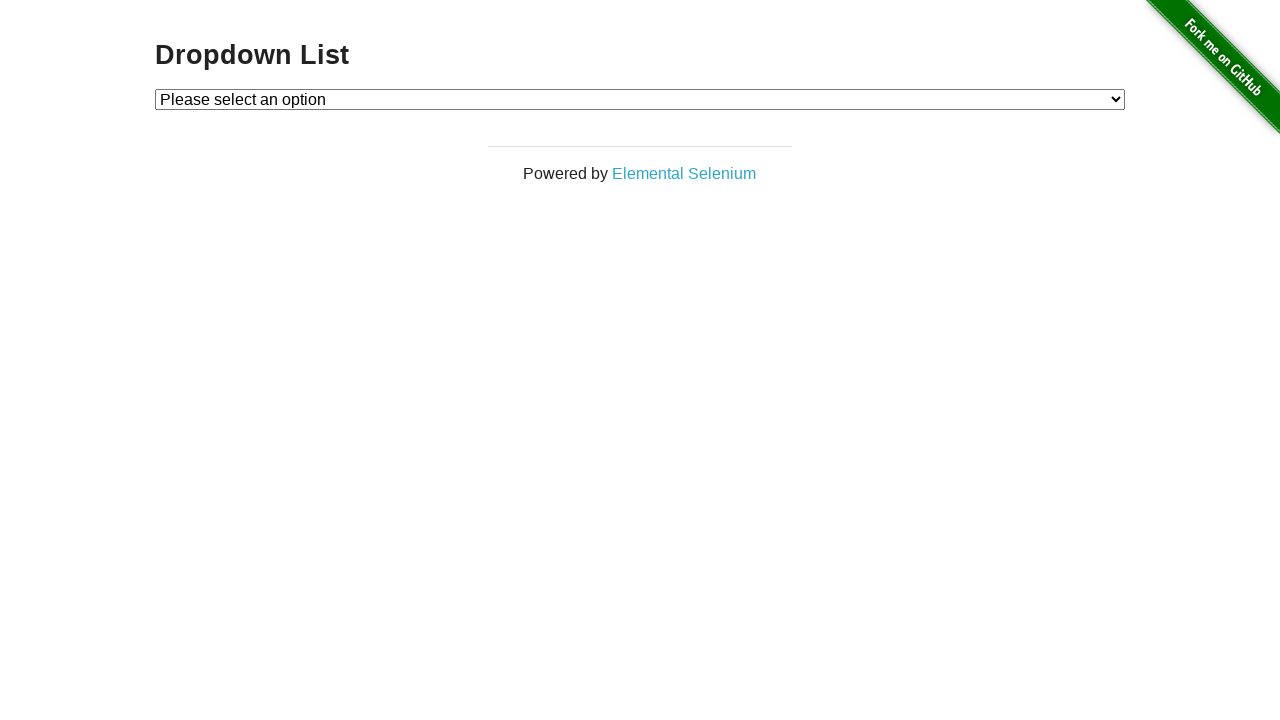

Located Option 2 element in dropdown
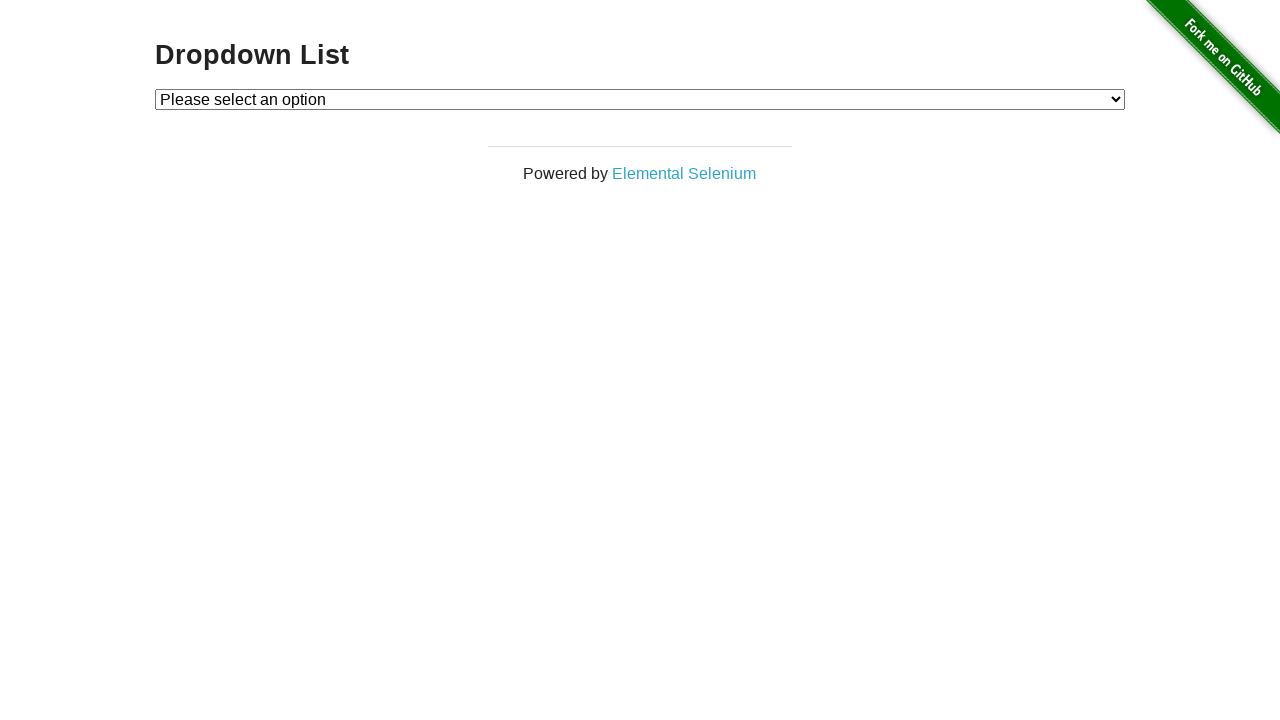

Verified Option 2 is not initially selected
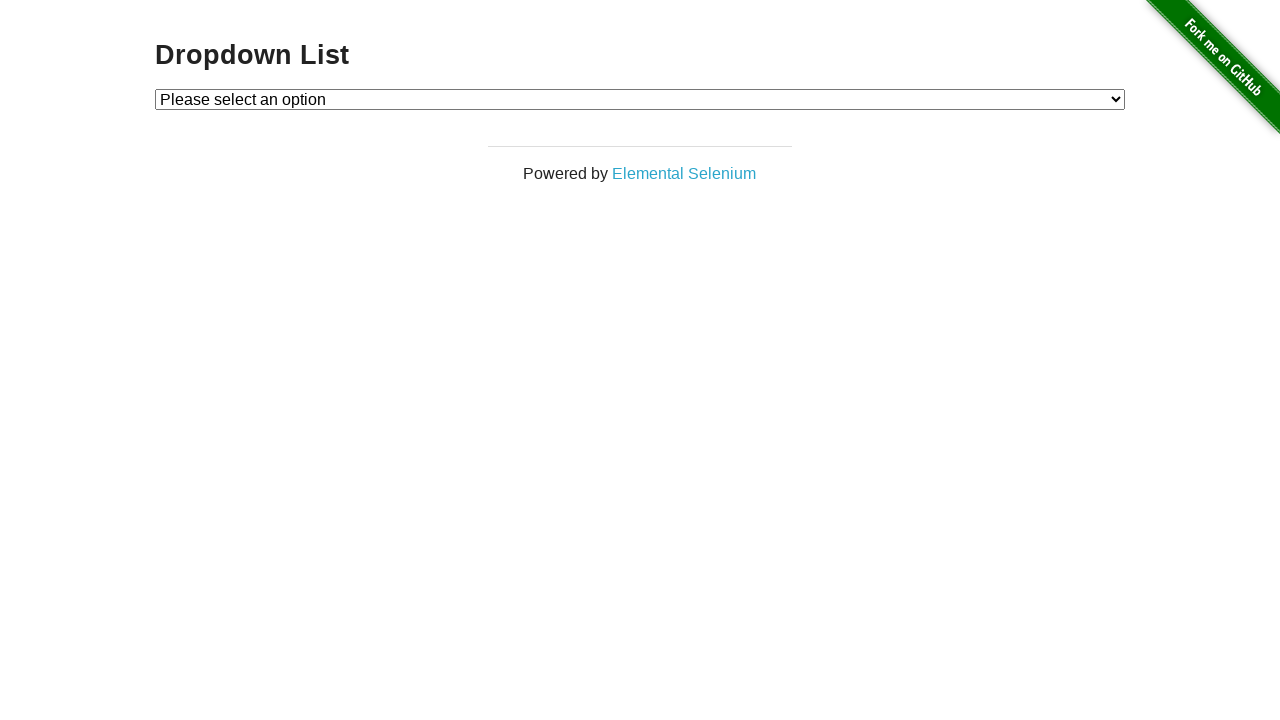

Selected Option 2 from dropdown by index 2 on #dropdown
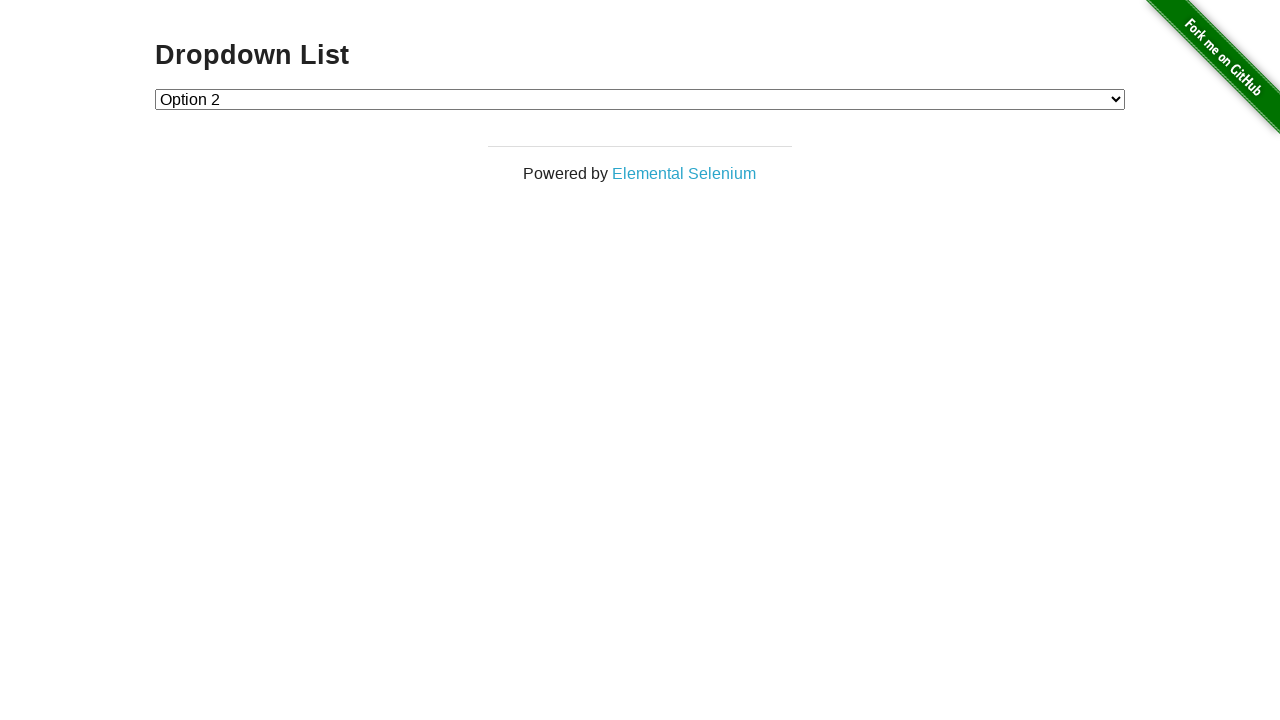

Retrieved the current dropdown value
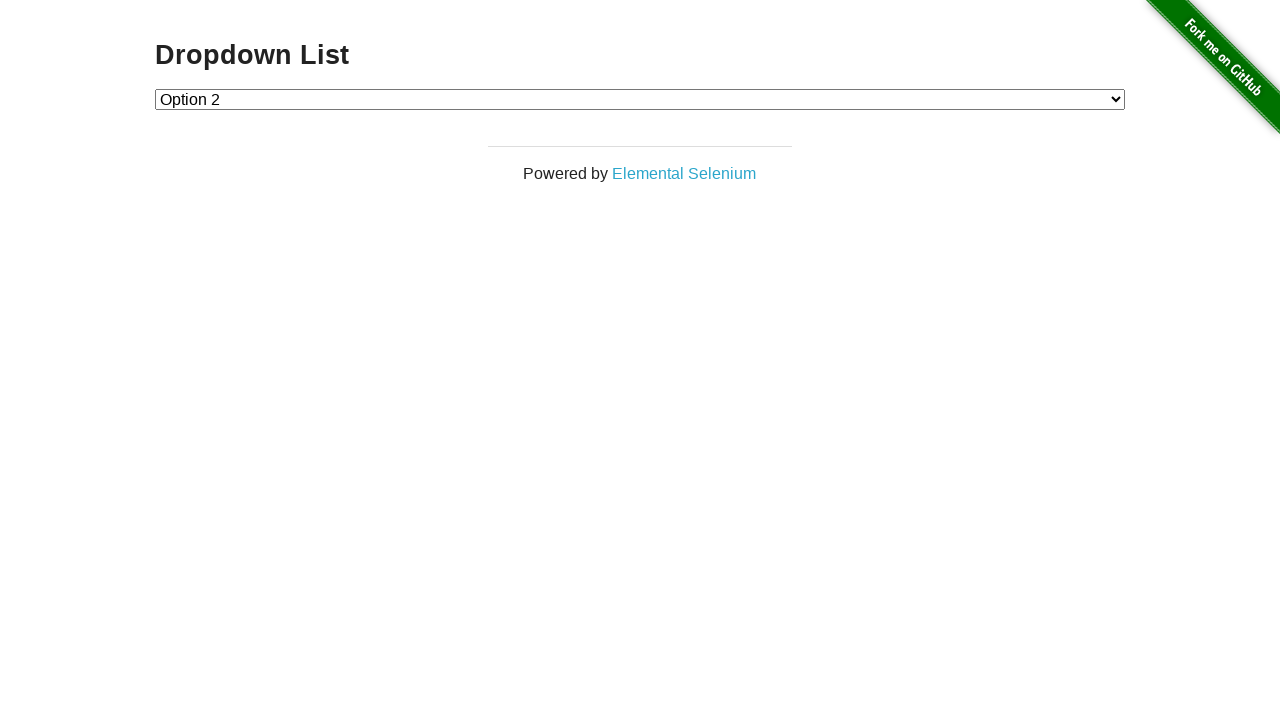

Verified dropdown value is '2' - Option 2 is selected
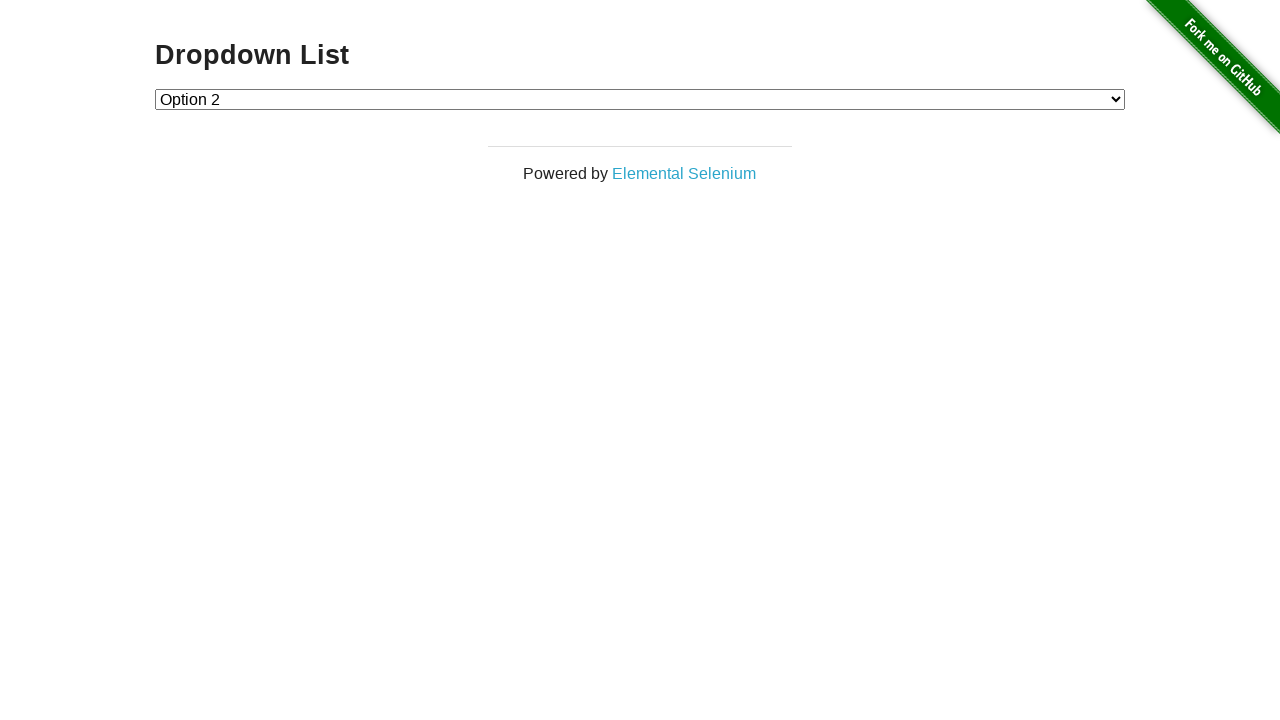

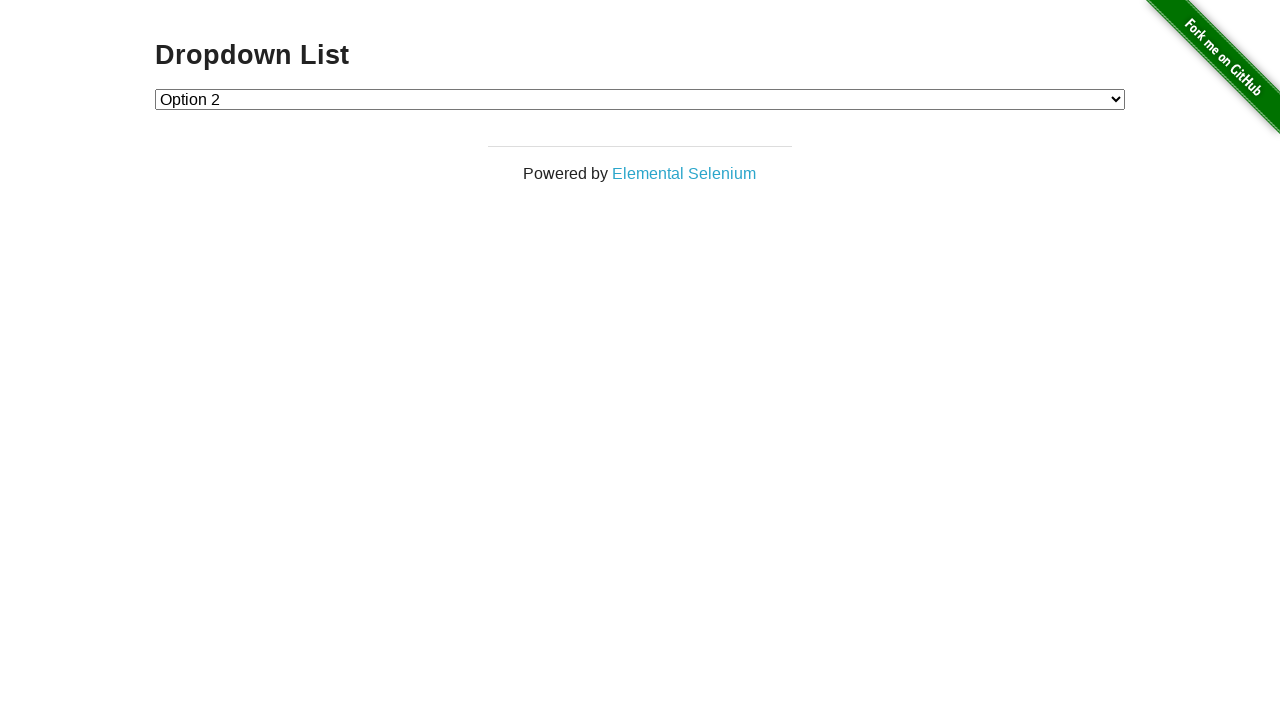